Tests page scrolling functionality by navigating to a blog post and scrolling down the page using JavaScript execution

Starting URL: https://www.cnblogs.com/jasmine0627/p/13094288.html

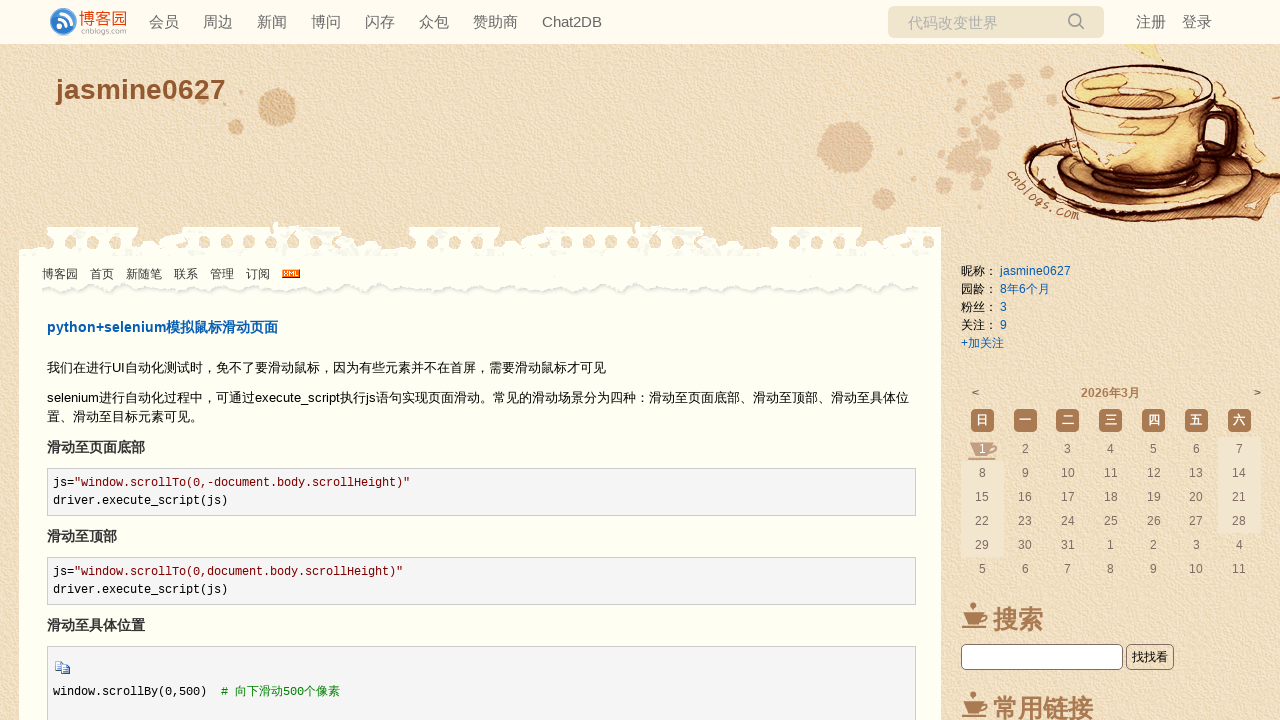

Navigated to blog post at https://www.cnblogs.com/jasmine0627/p/13094288.html
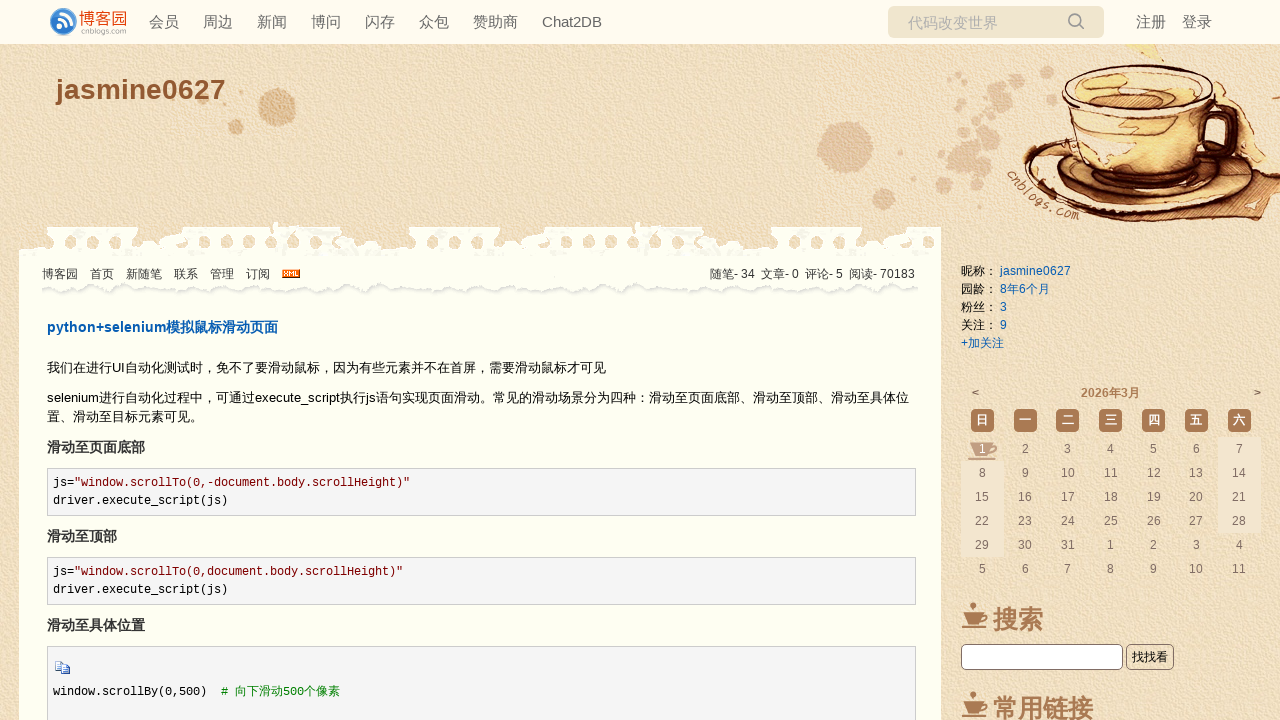

Scrolled down the page by 1000 pixels using JavaScript
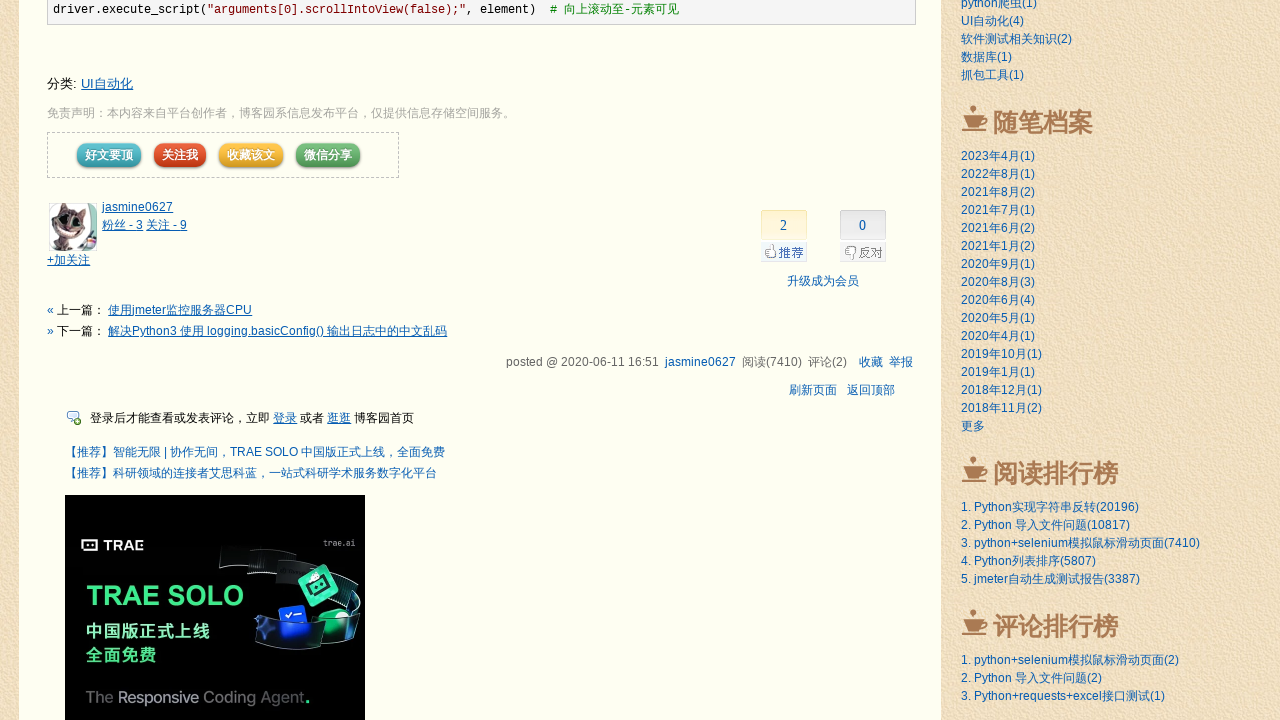

Waited 1000ms for scroll animation to complete
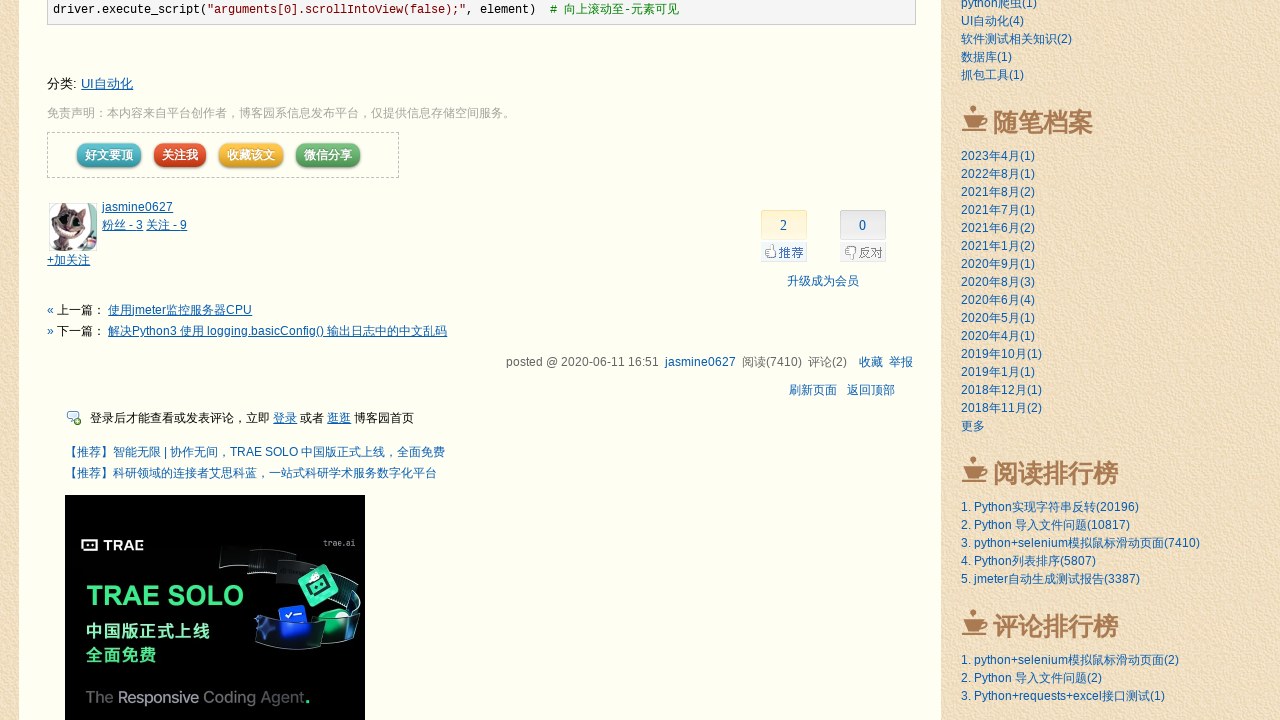

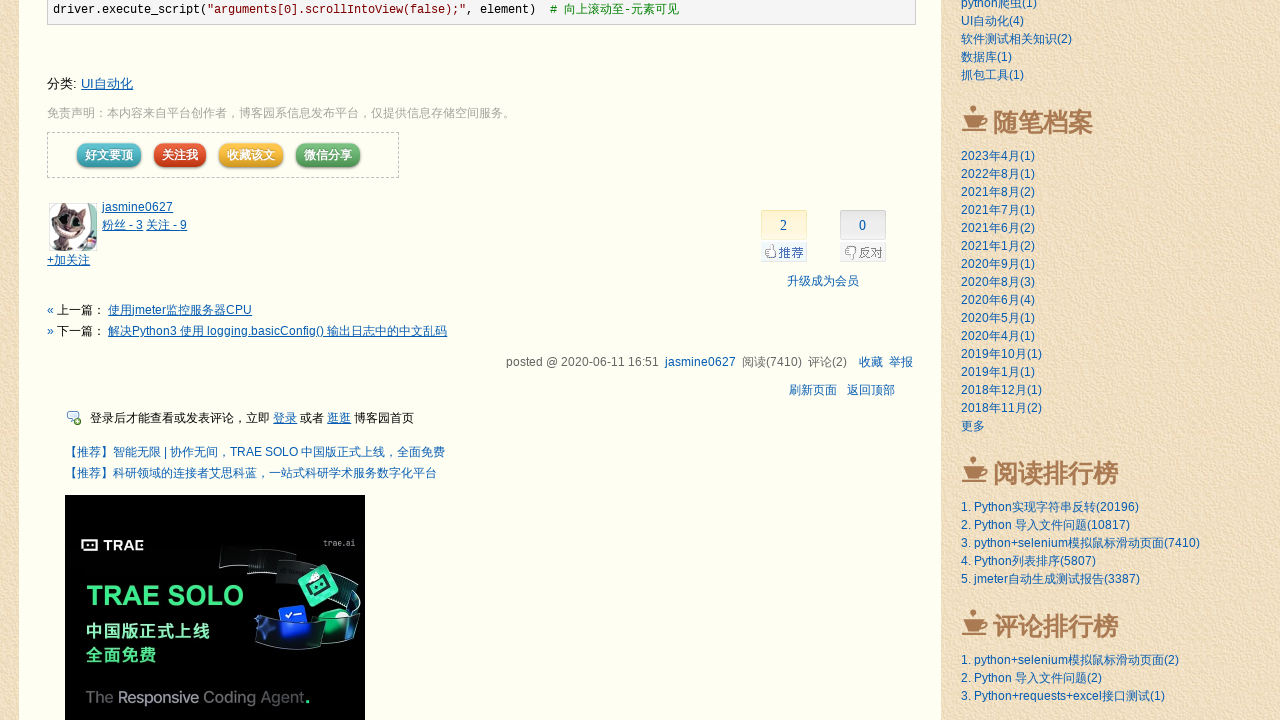